Tests card number validation by entering an invalid single-digit card number and verifying the error message "Card number is not valid" is displayed.

Starting URL: https://sandbox.cardpay.com/MI/cardpayment2.html?orderXml=PE9SREVSIFdBTExFVF9JRD0nODI5OScgT1JERVJfTlVNQkVSPSc0NTgyMTEnIEFNT1VOVD0nMjkxLjg2JyBDVVJSRU5DWT0nRVVSJyAgRU1BSUw9J2N1c3RvbWVyQGV4YW1wbGUuY29tJz4KPEFERFJFU1MgQ09VTlRSWT0nVVNBJyBTVEFURT0nTlknIFpJUD0nMTAwMDEnIENJVFk9J05ZJyBTVFJFRVQ9JzY3NyBTVFJFRVQnIFBIT05FPSc4NzY5OTA5MCcgVFlQRT0nQklMTElORycvPgo8L09SREVSPg==&sha512=998150a2b27484b776a1628bfe7505a9cb430f276dfa35b14315c1c8f03381a90490f6608f0dcff789273e05926cd782e1bb941418a9673f43c47595aa7b8b0d

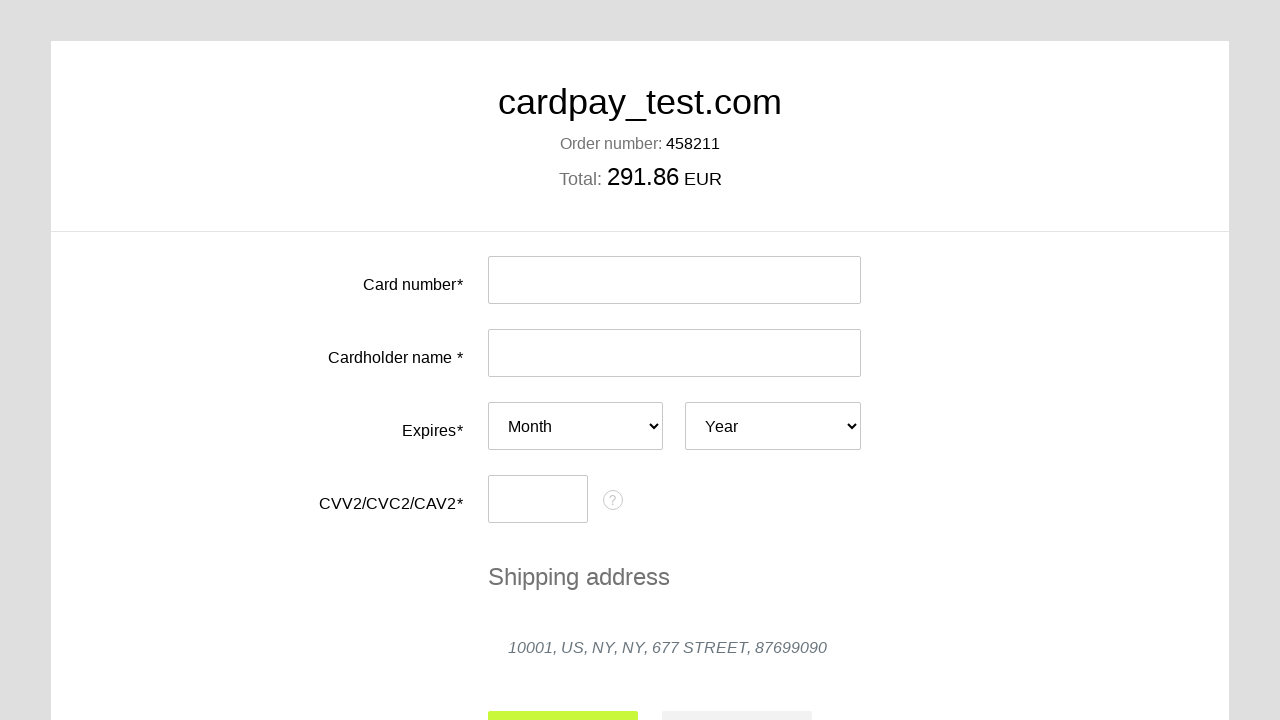

Clicked on card number input field at (674, 280) on #input-card-number
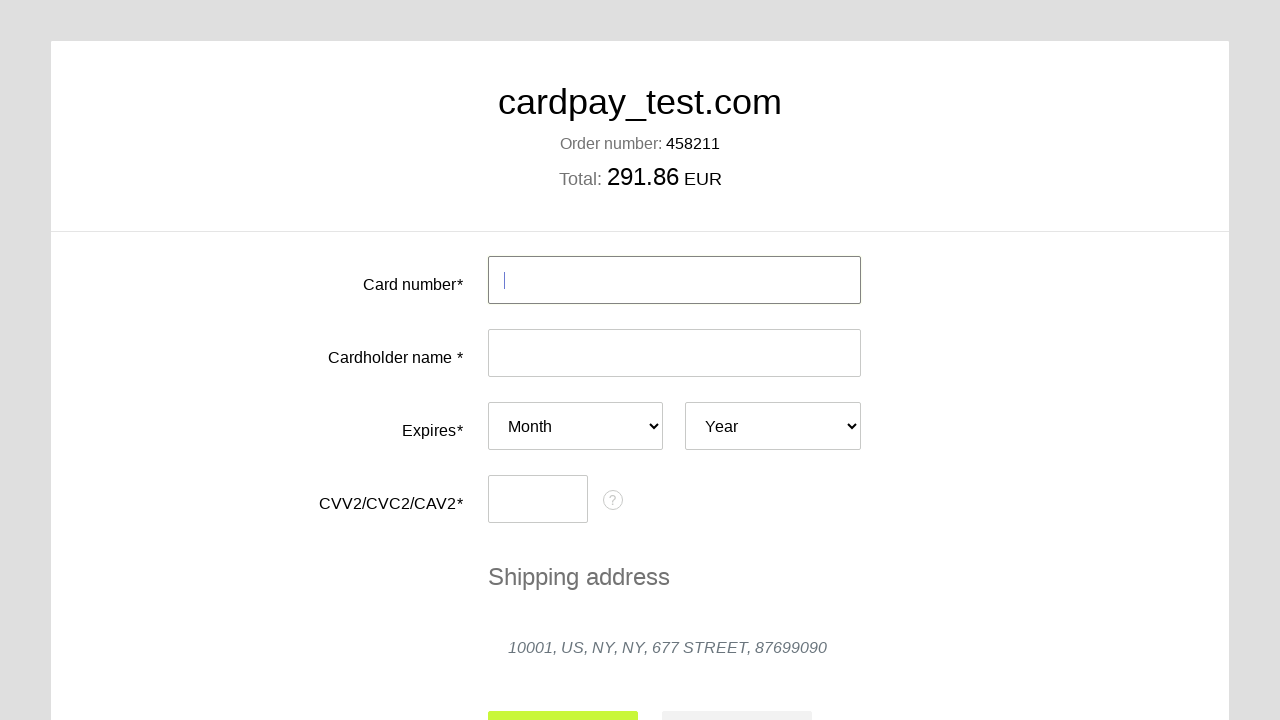

Entered single digit '6' in card number field on #input-card-number
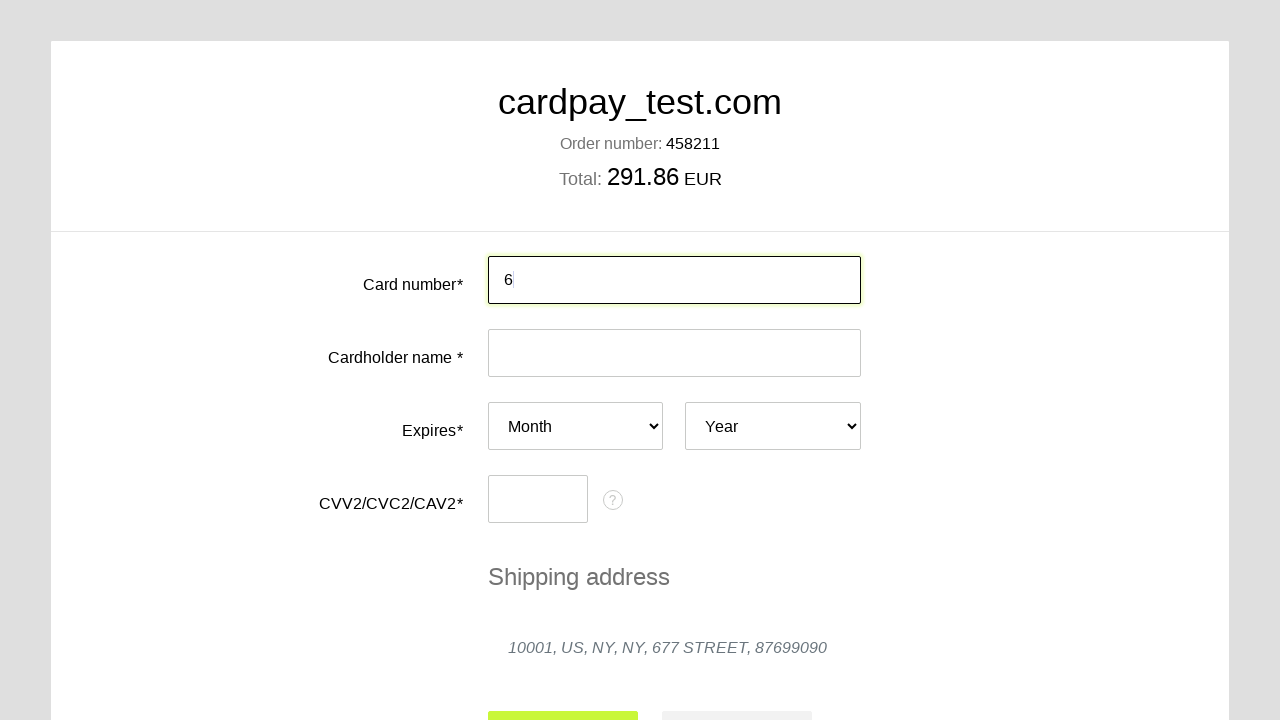

Clicked on card number field to trigger validation at (581, 280) on #card-number-field
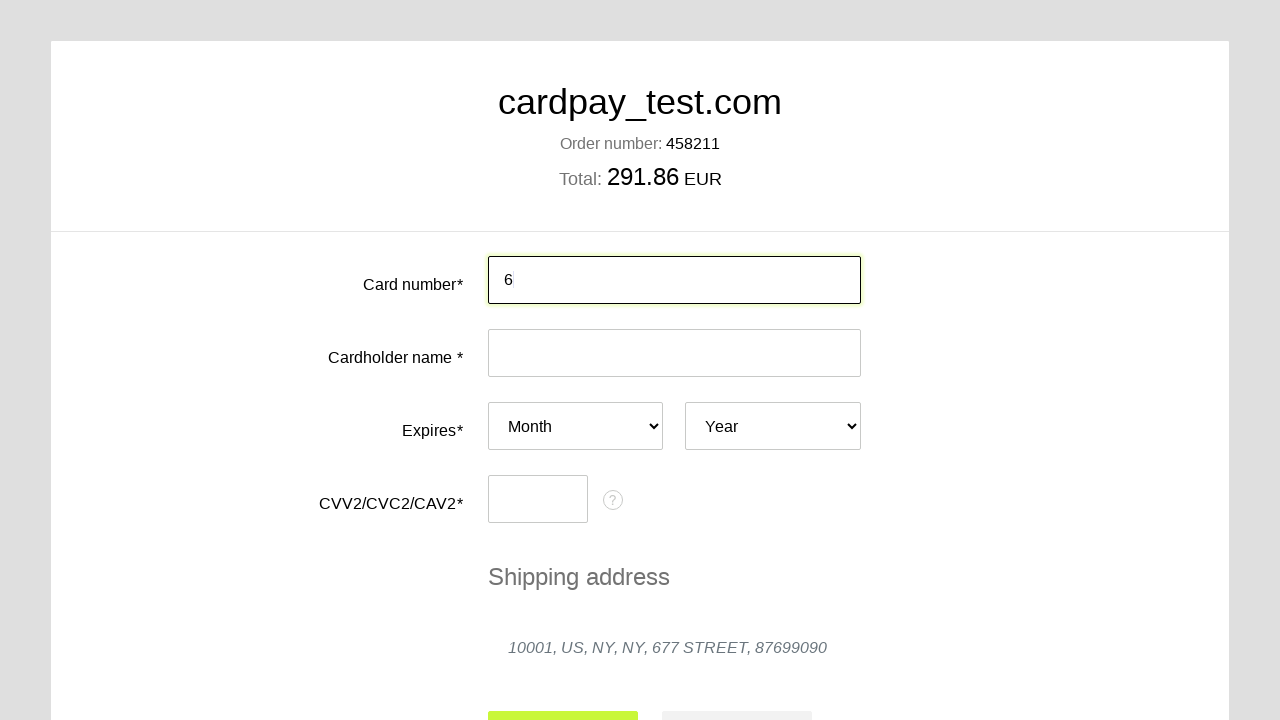

Clicked on card number field label at (340, 275) on xpath=//*[@id='card-number-field']/label
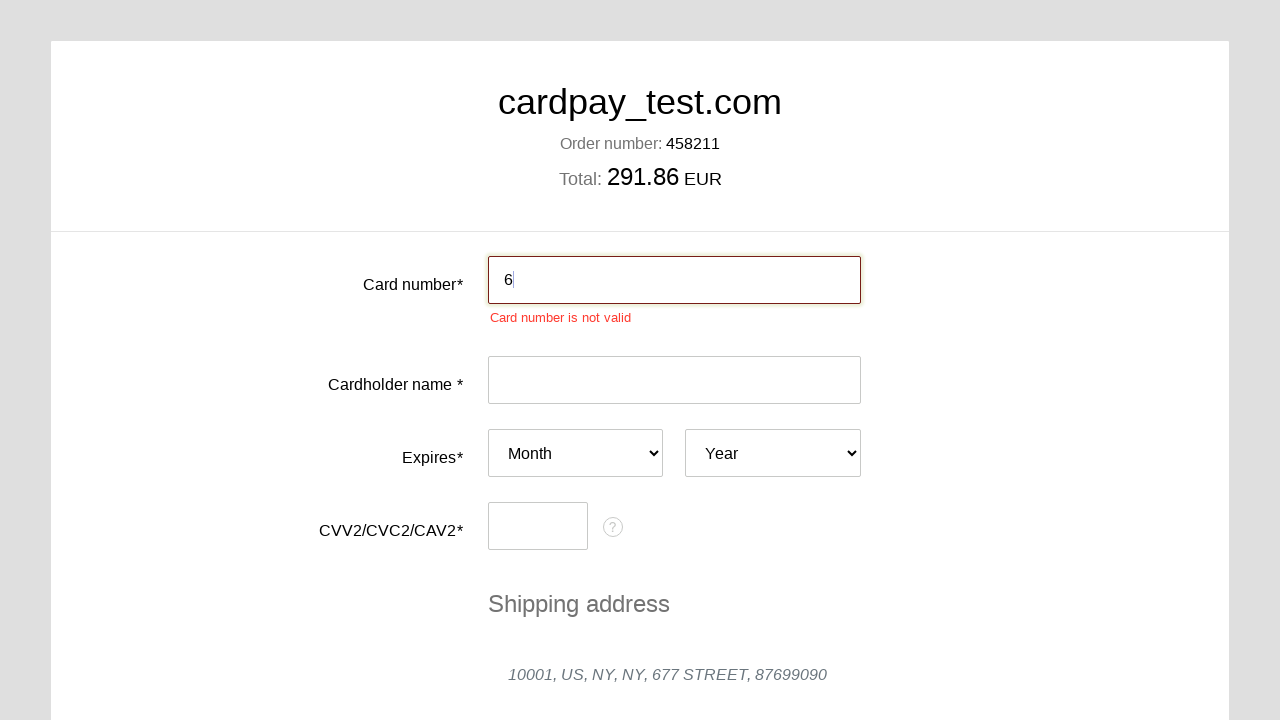

Located error message element
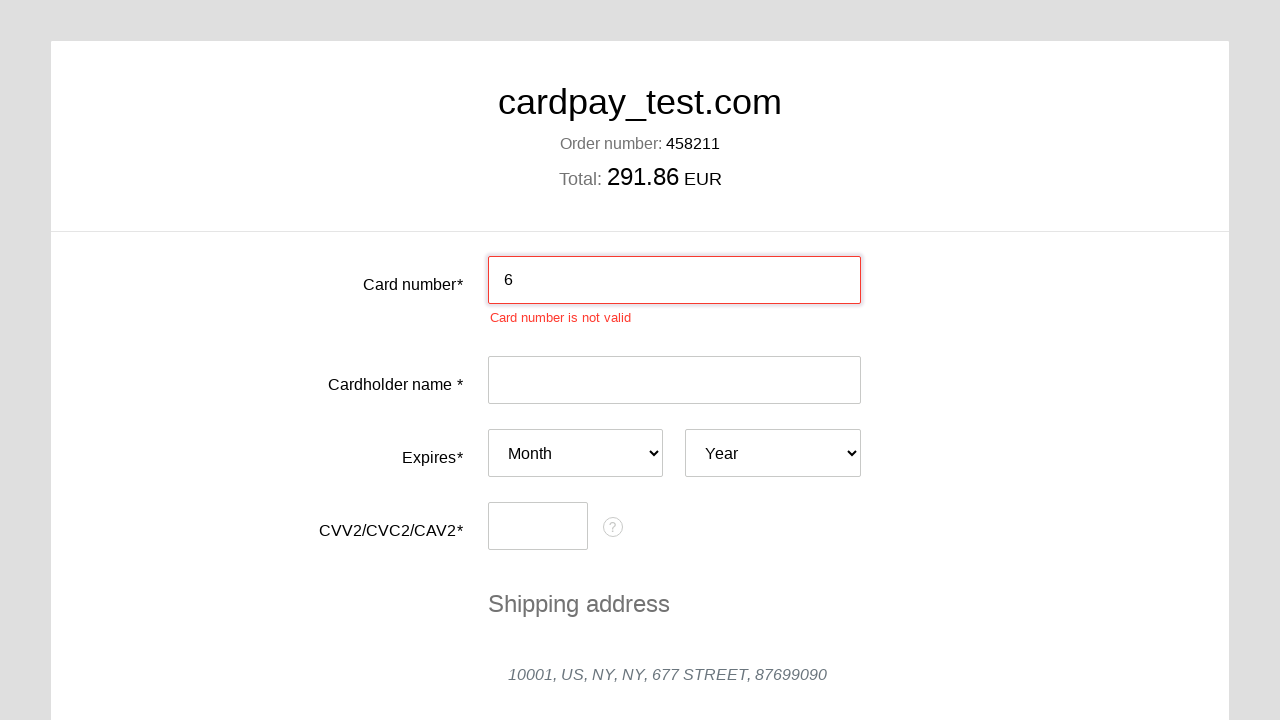

Waited for error message to be visible
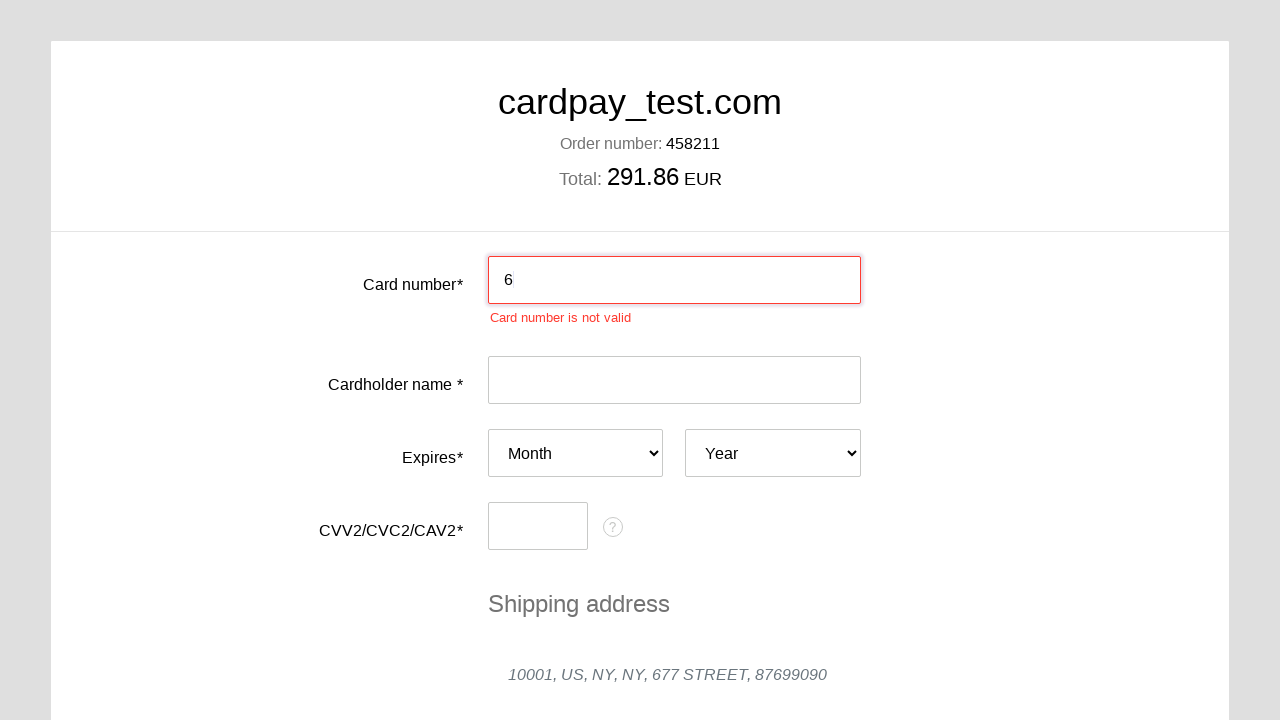

Verified error message 'Card number is not valid' is displayed
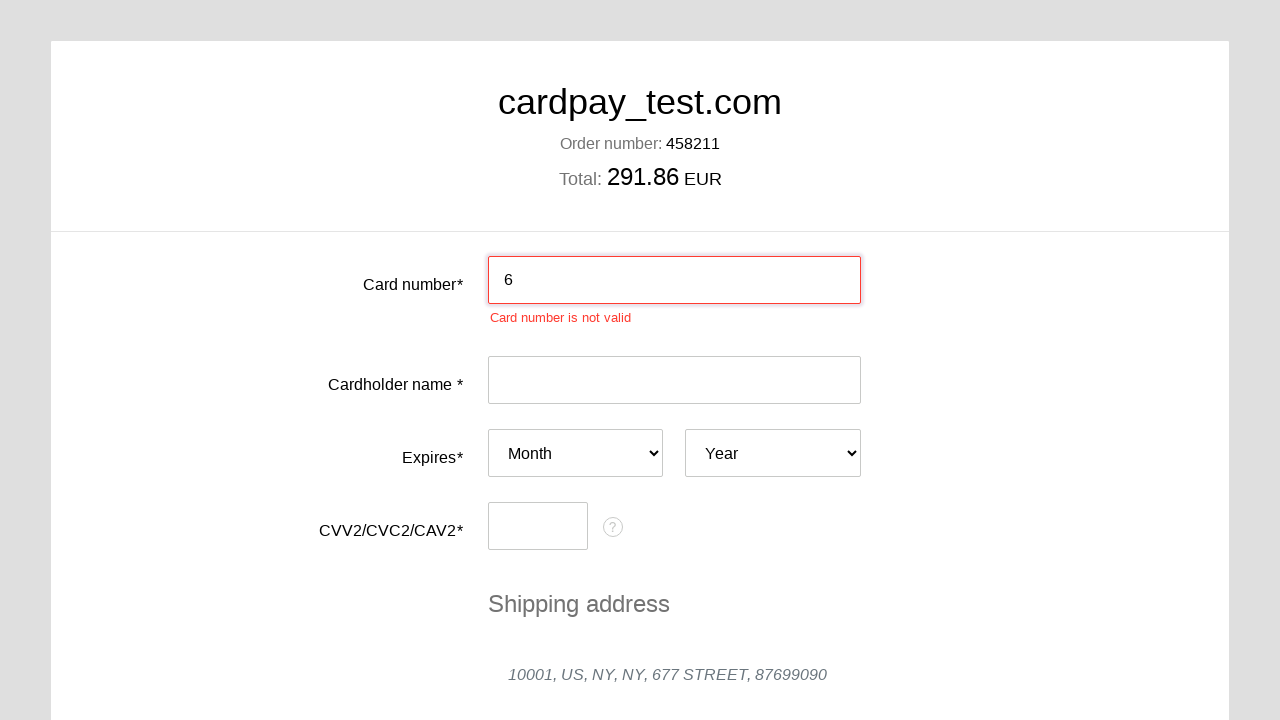

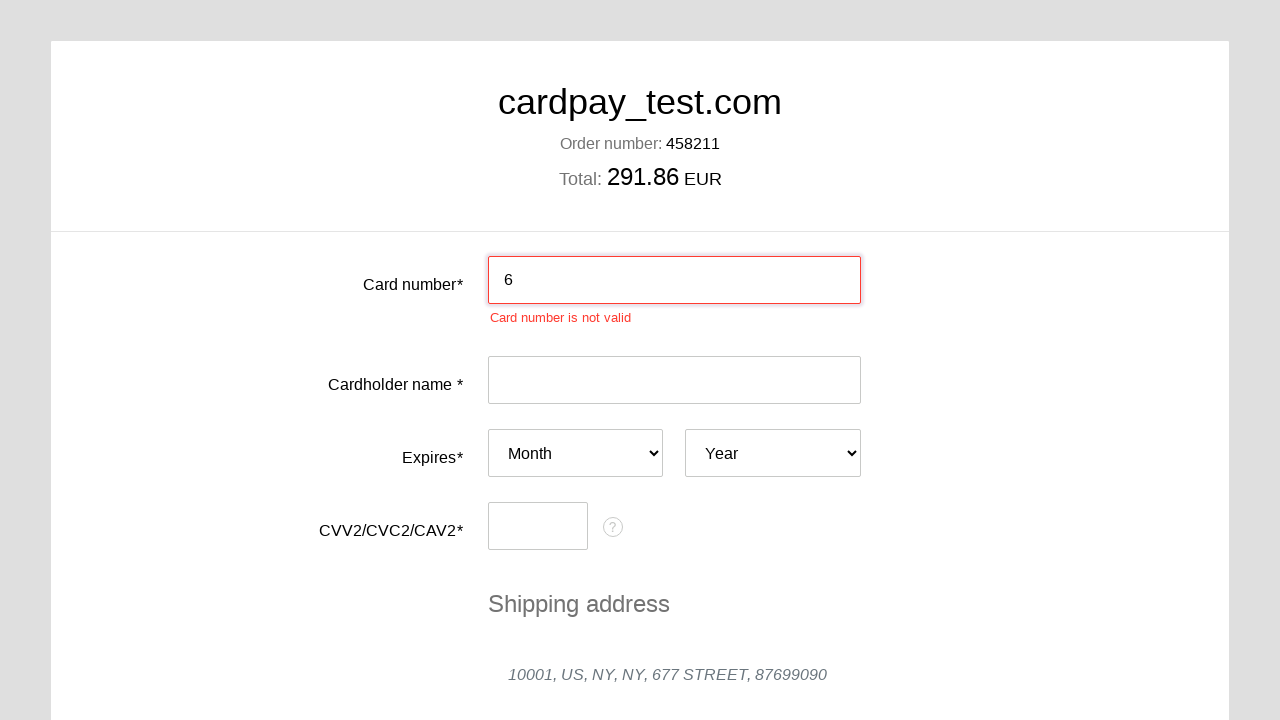